Opens the Purplle beauty e-commerce website and verifies the page loads successfully

Starting URL: https://www.purplle.com/

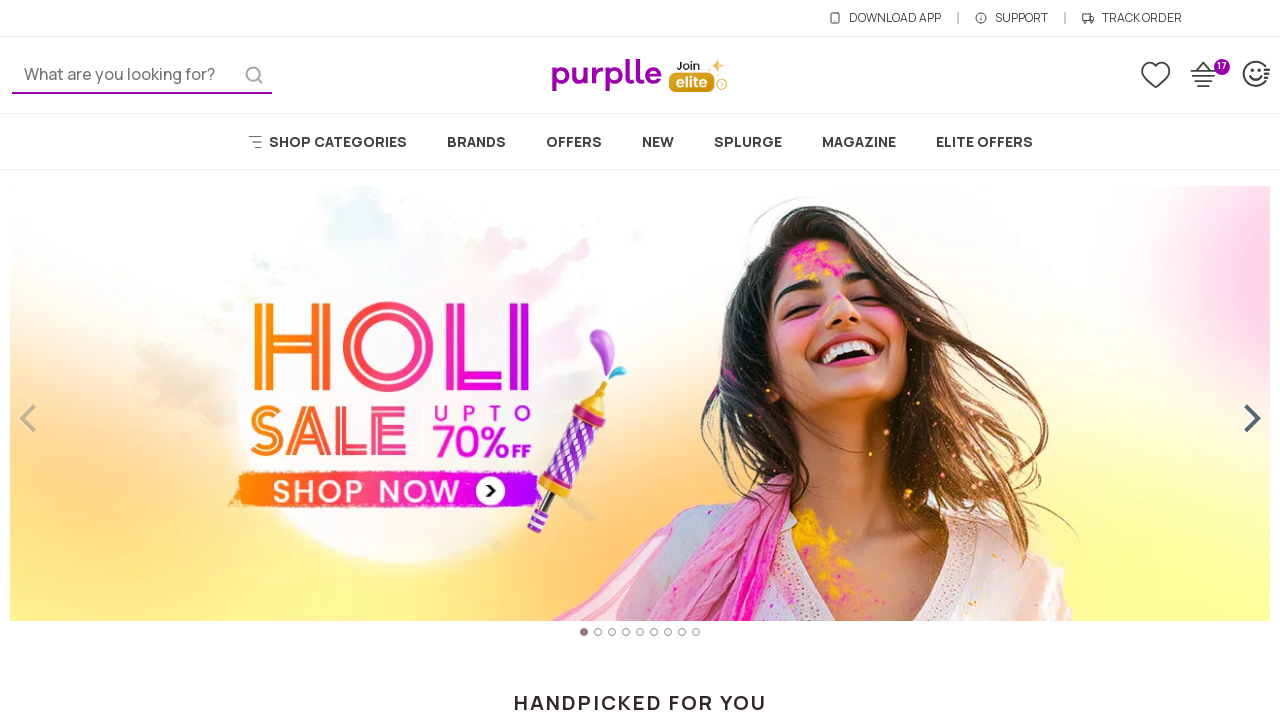

Set viewport size to 1920x1080
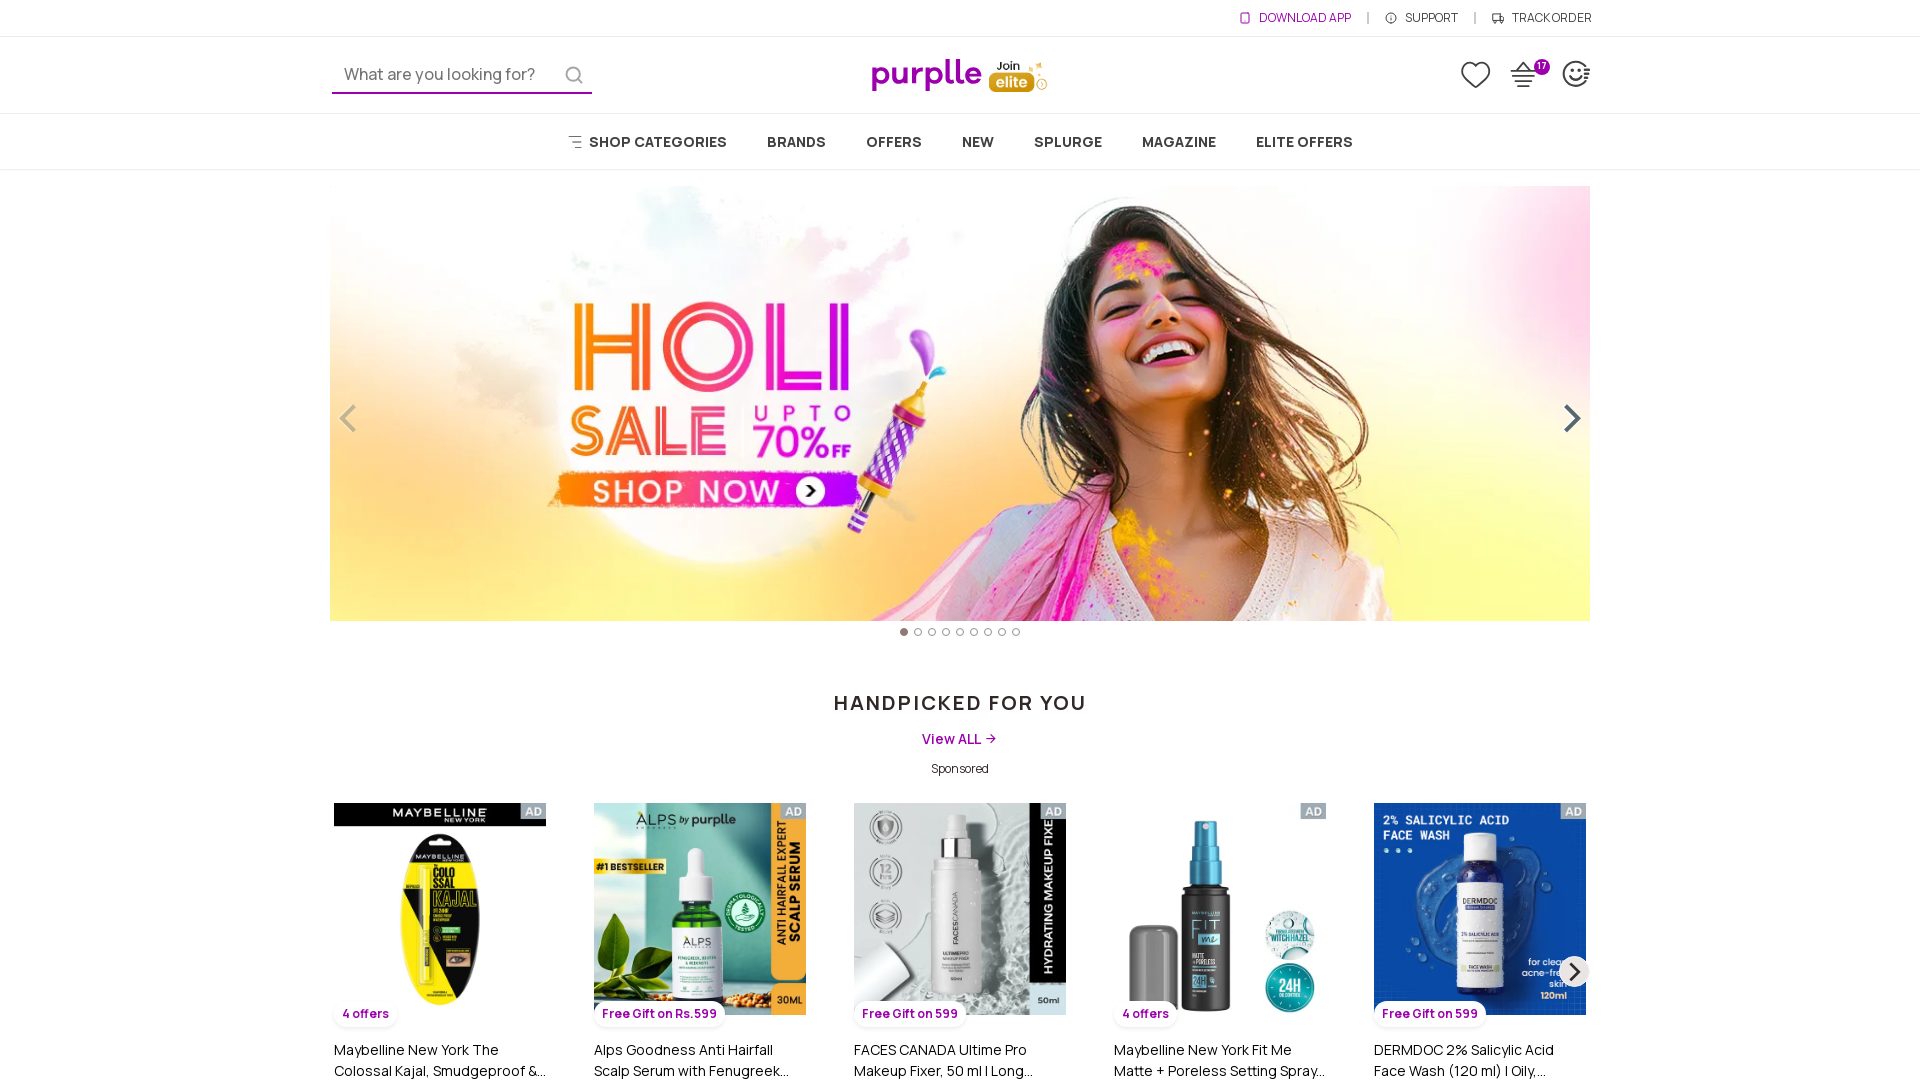

Page DOM content loaded successfully
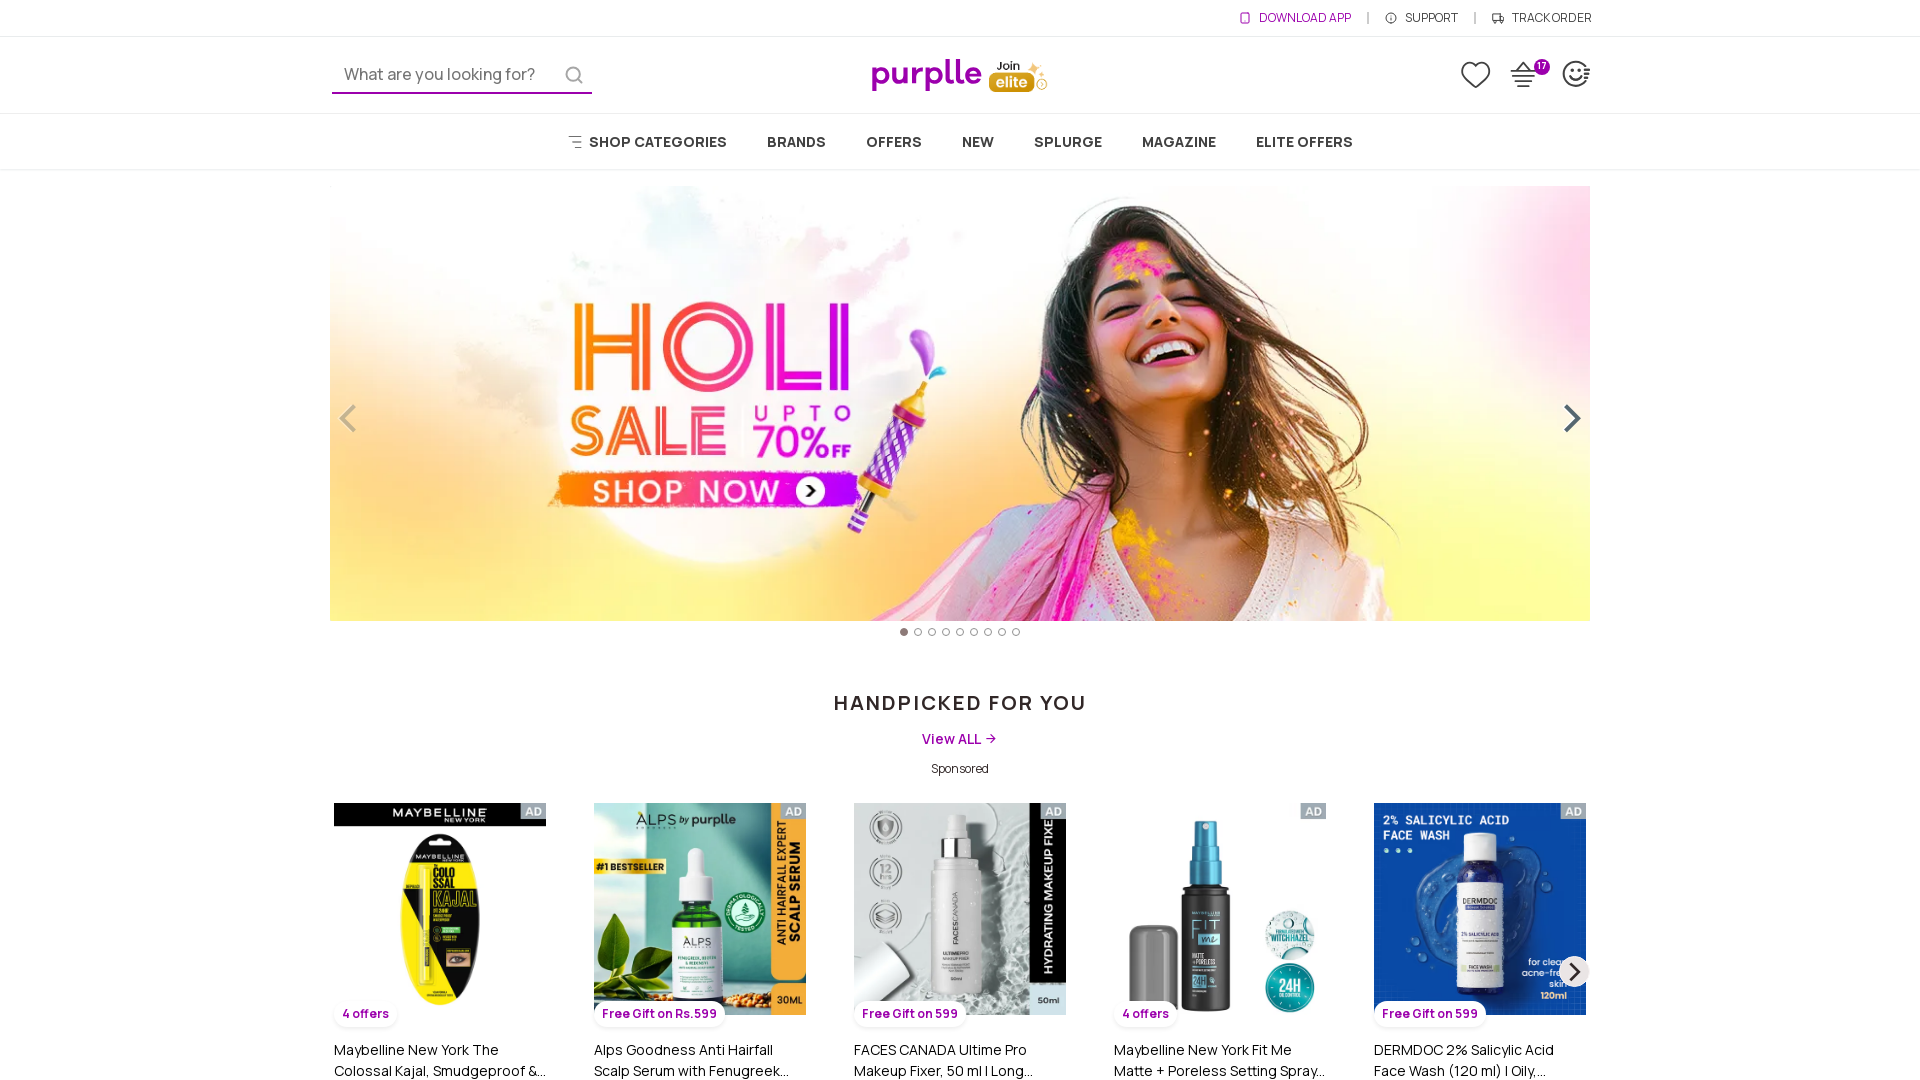

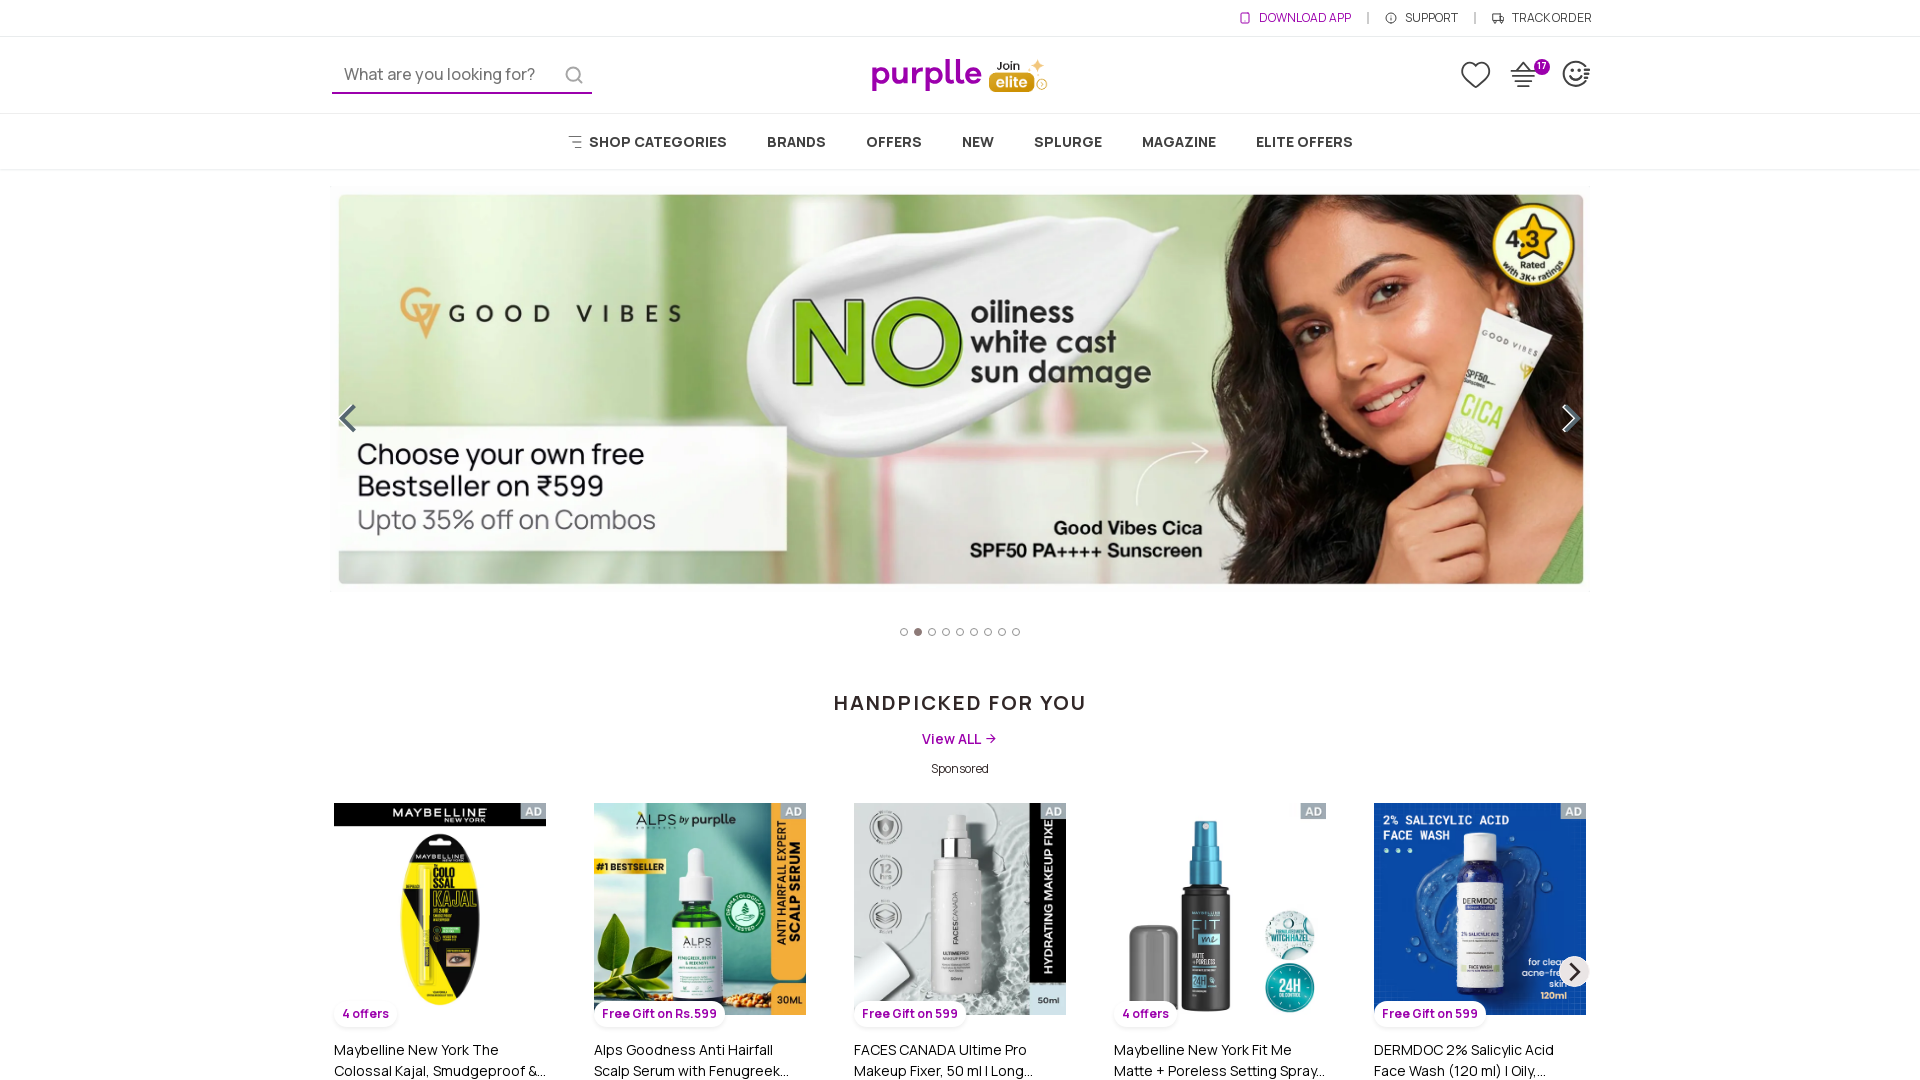